Validates the Radio Button Example text on the page

Starting URL: https://rahulshettyacademy.com/AutomationPractice/

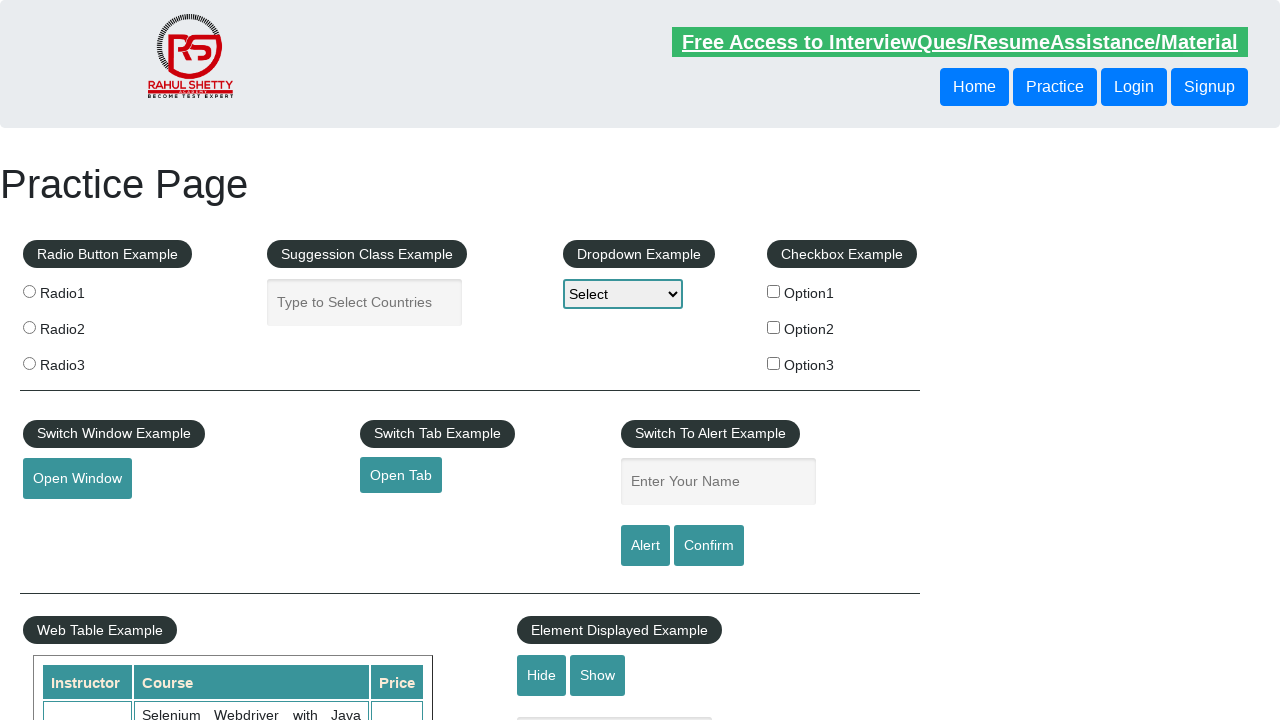

Navigated to https://rahulshettyacademy.com/AutomationPractice/
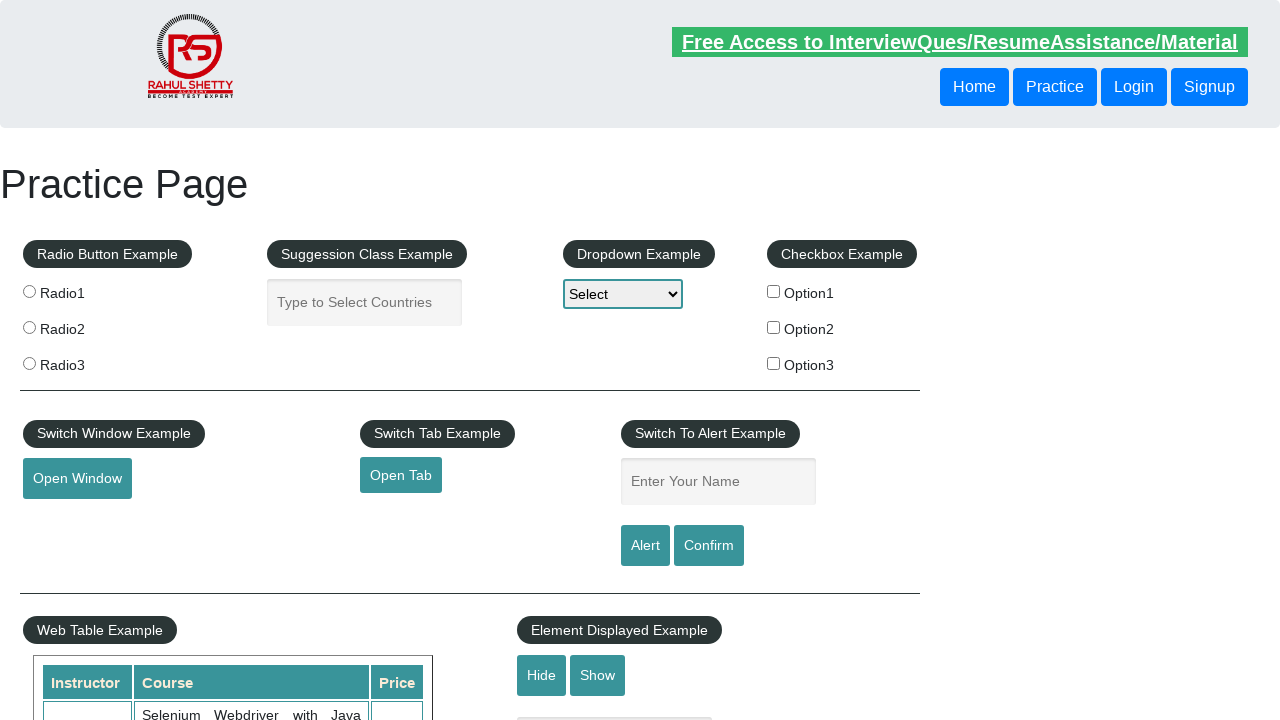

Retrieved radio button section header text
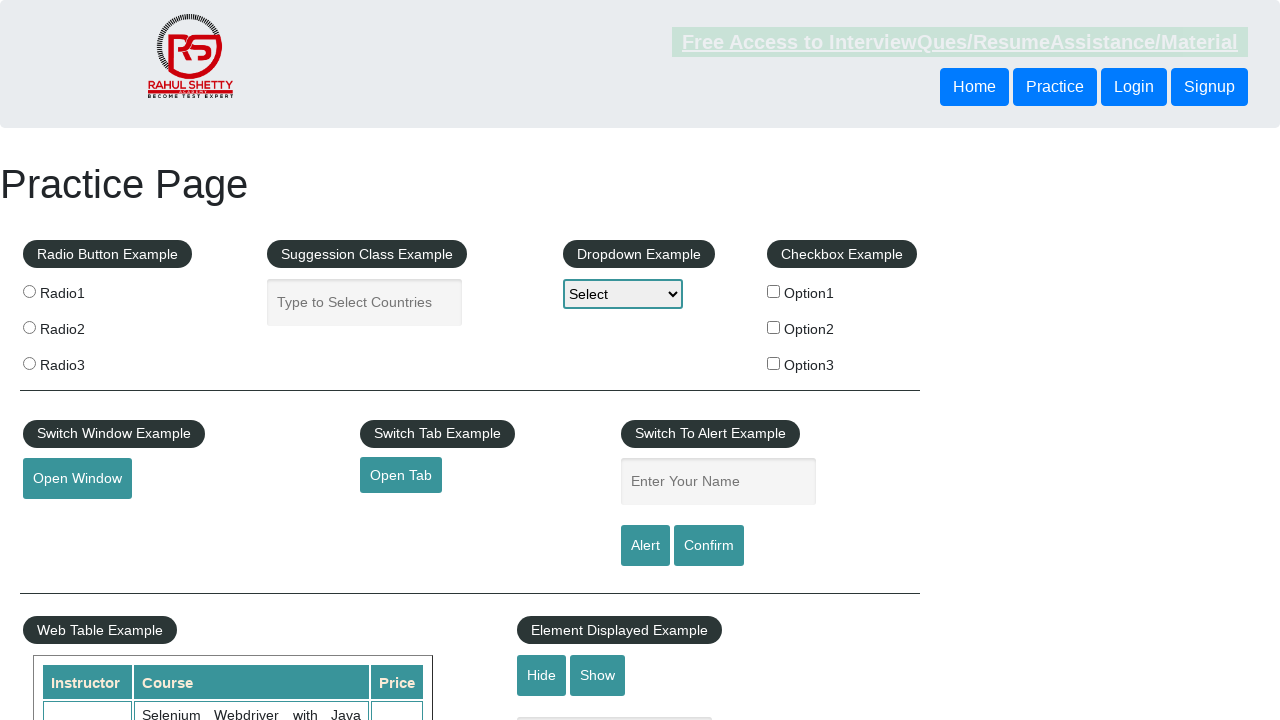

Validated that radio button section header text equals 'Radio Button Example'
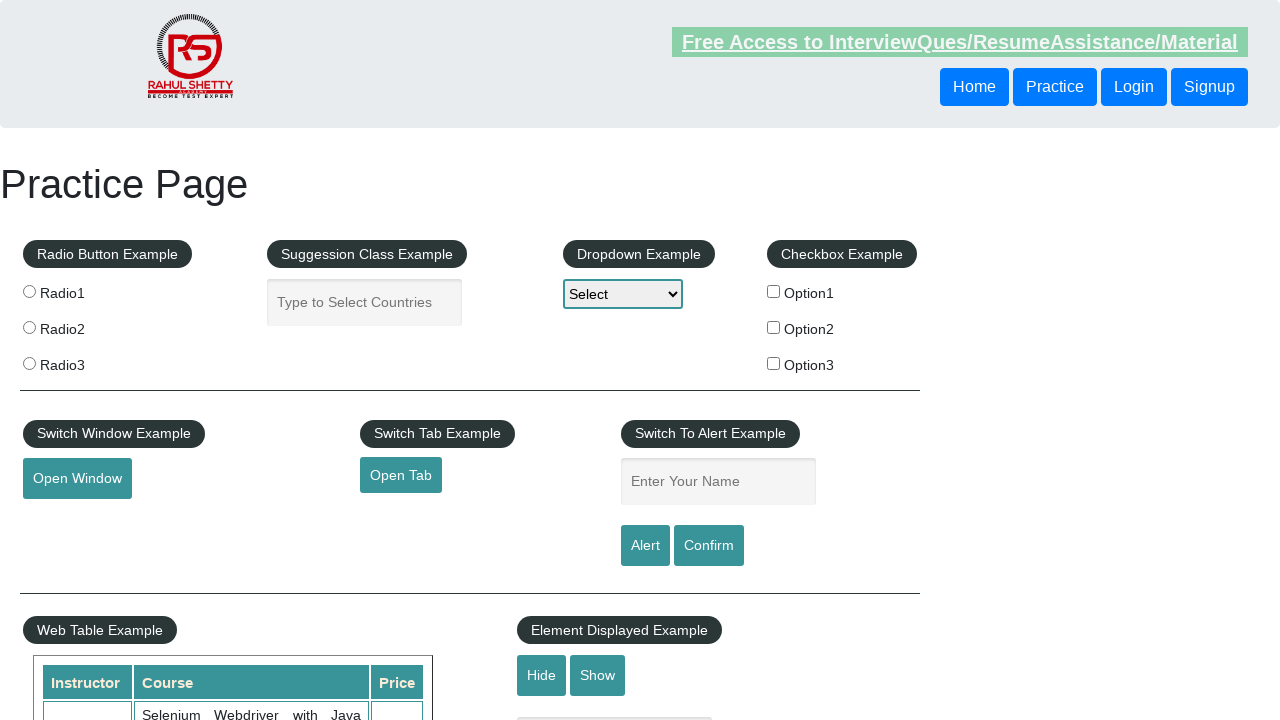

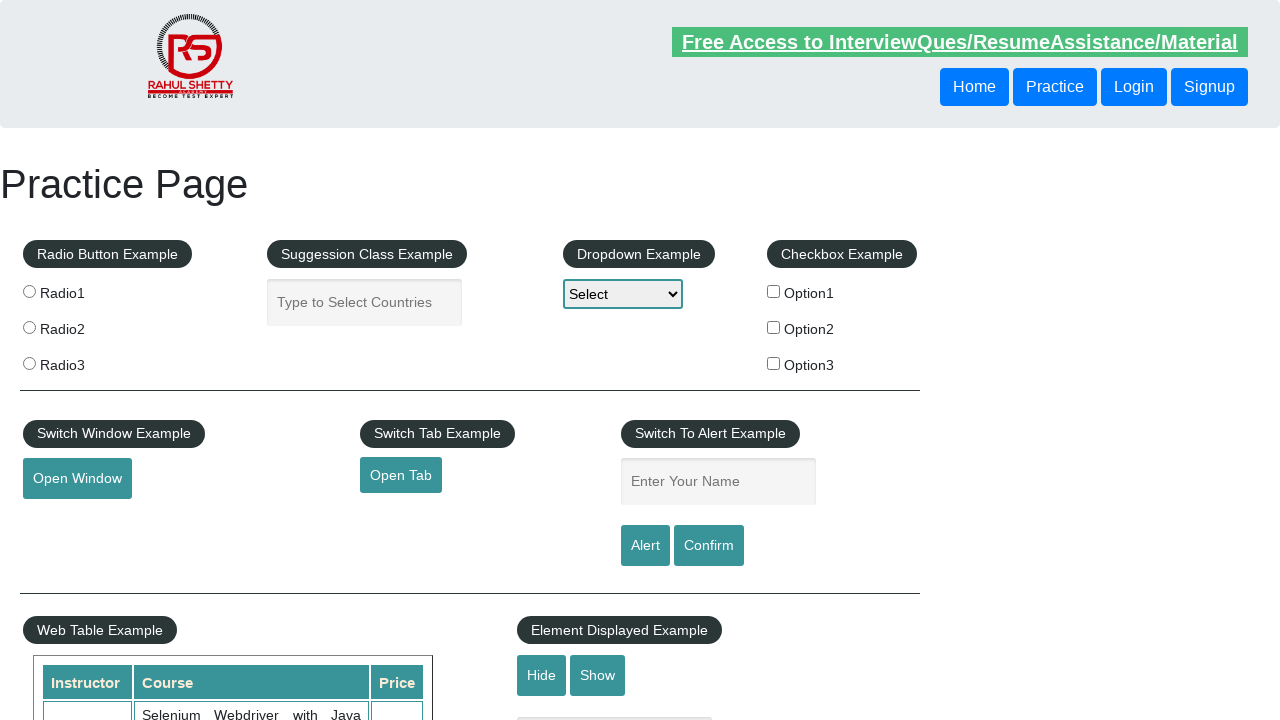